Tests the Subtract function of the calculator by entering an integer and a float number and verifying the subtraction is performed correctly

Starting URL: https://testsheepnz.github.io/BasicCalculator.html

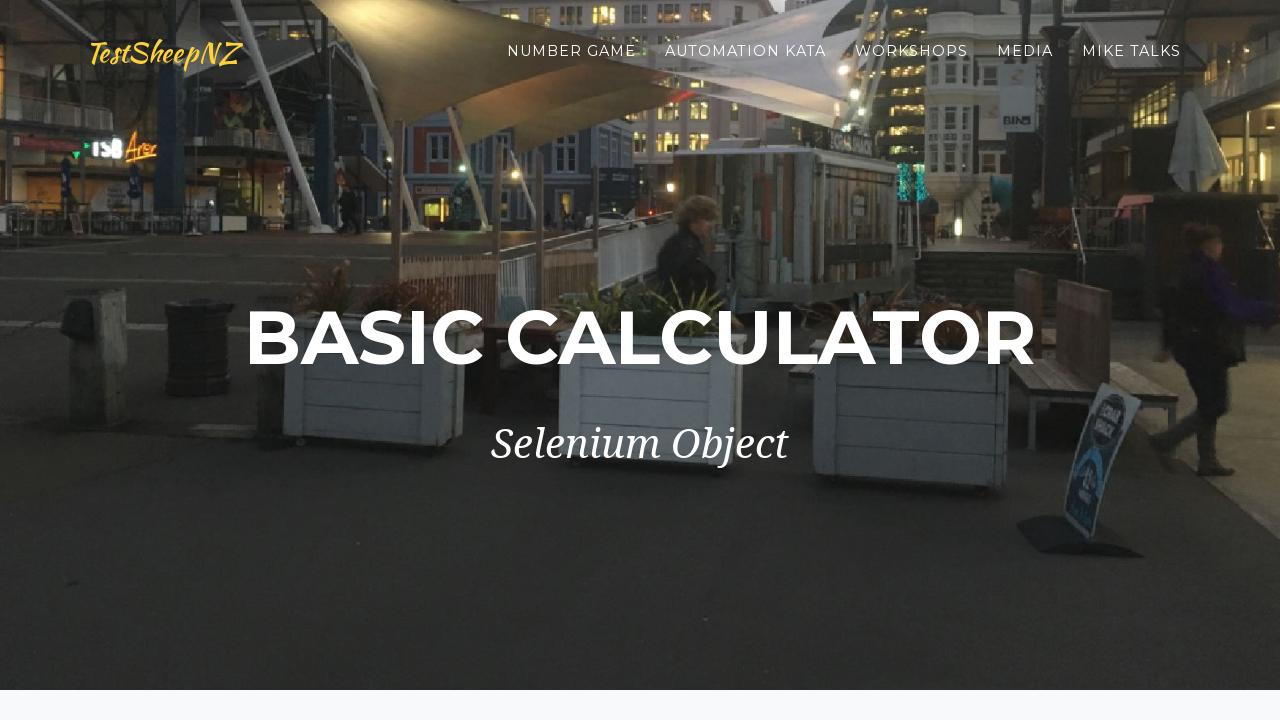

Scrolled to bottom of page
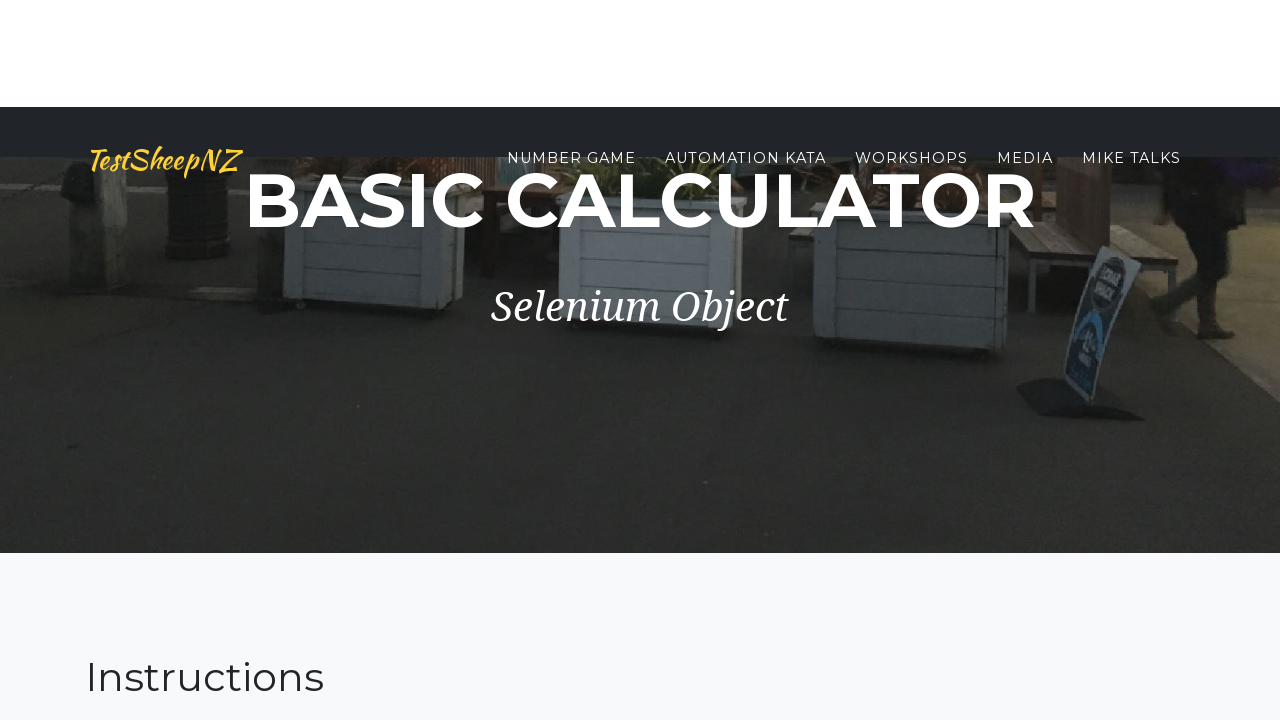

Selected Build 6 from dropdown on #selectBuild
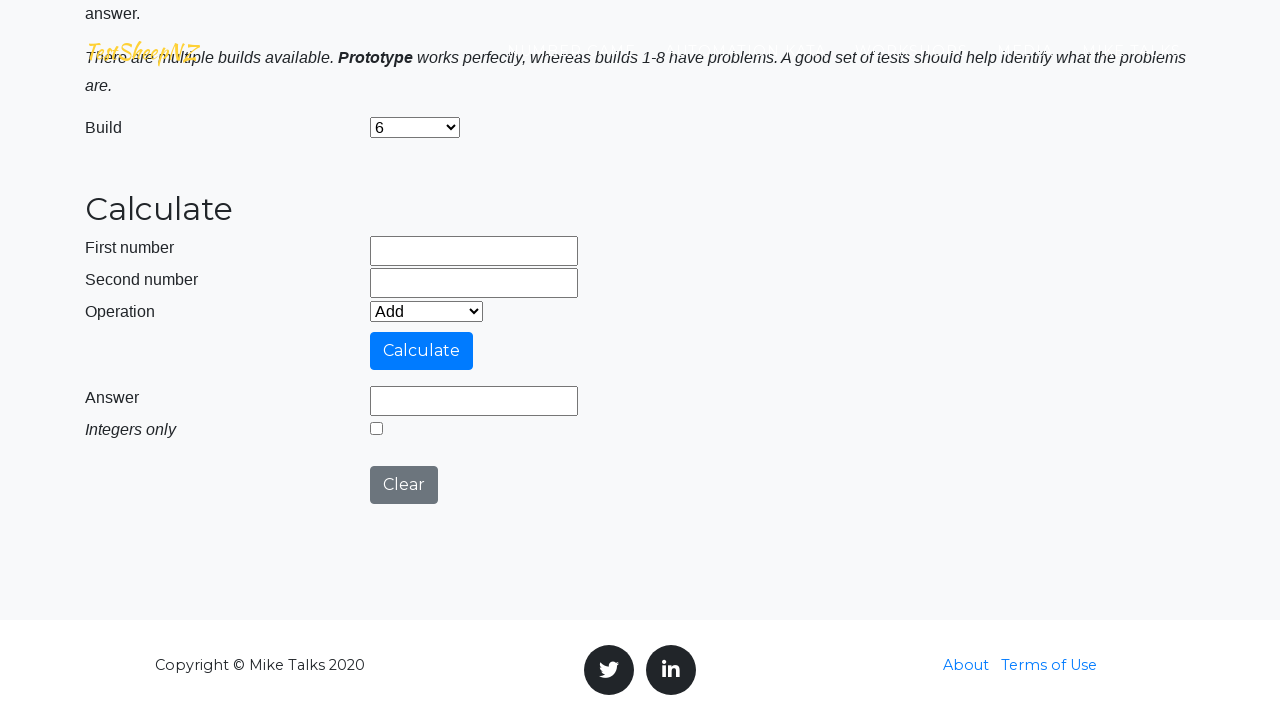

Selected subtract operation from dropdown on #selectOperationDropdown
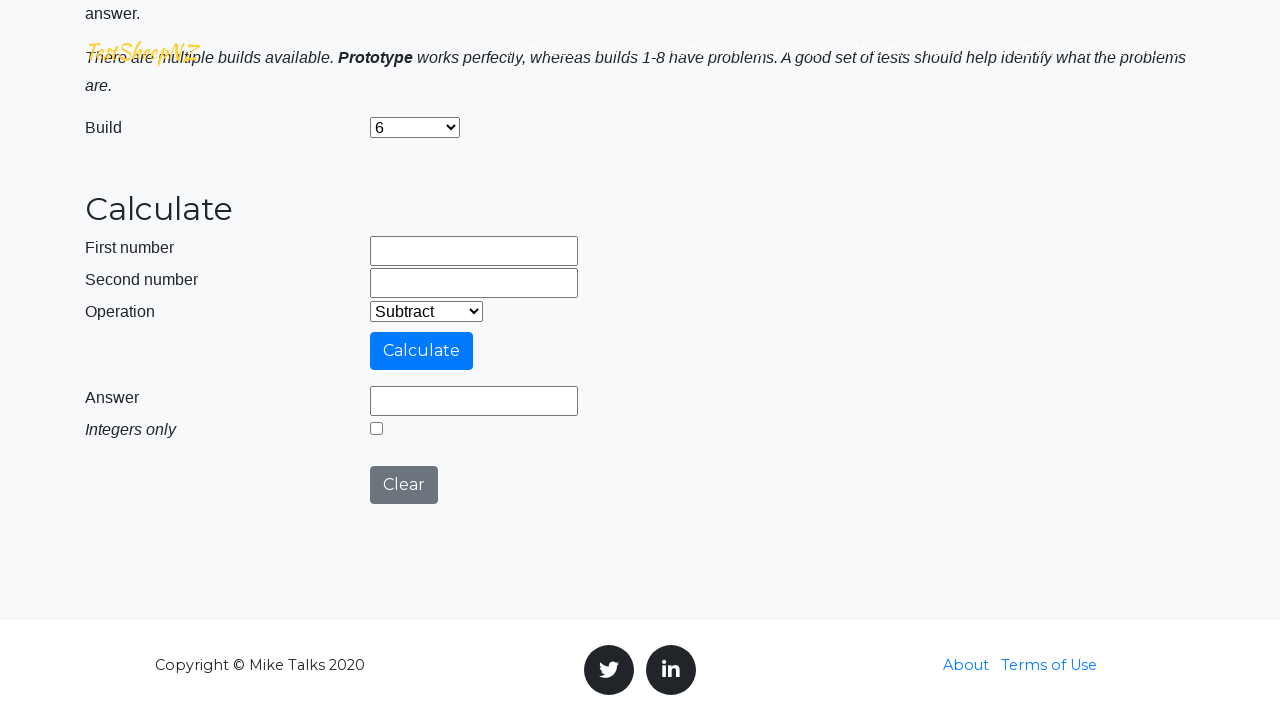

Entered integer 1500 in first number field on input[name='number1']
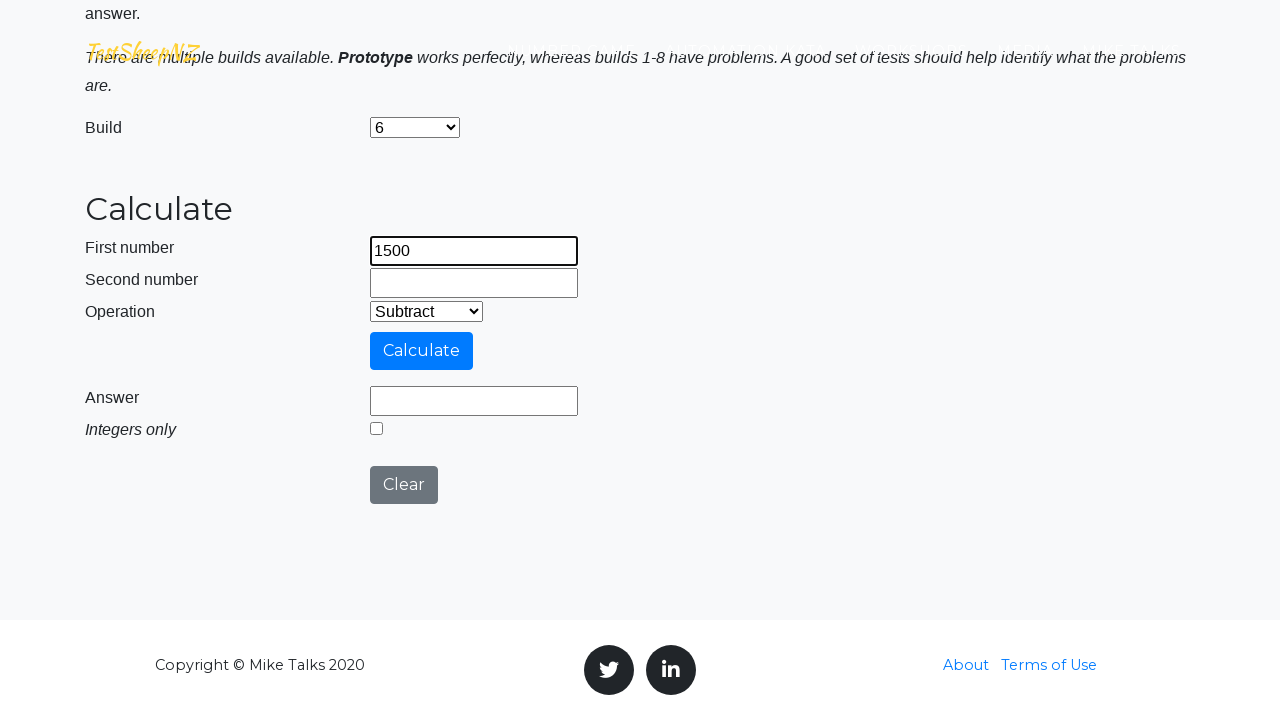

Entered float number 110.43 in second number field on input[name='number2']
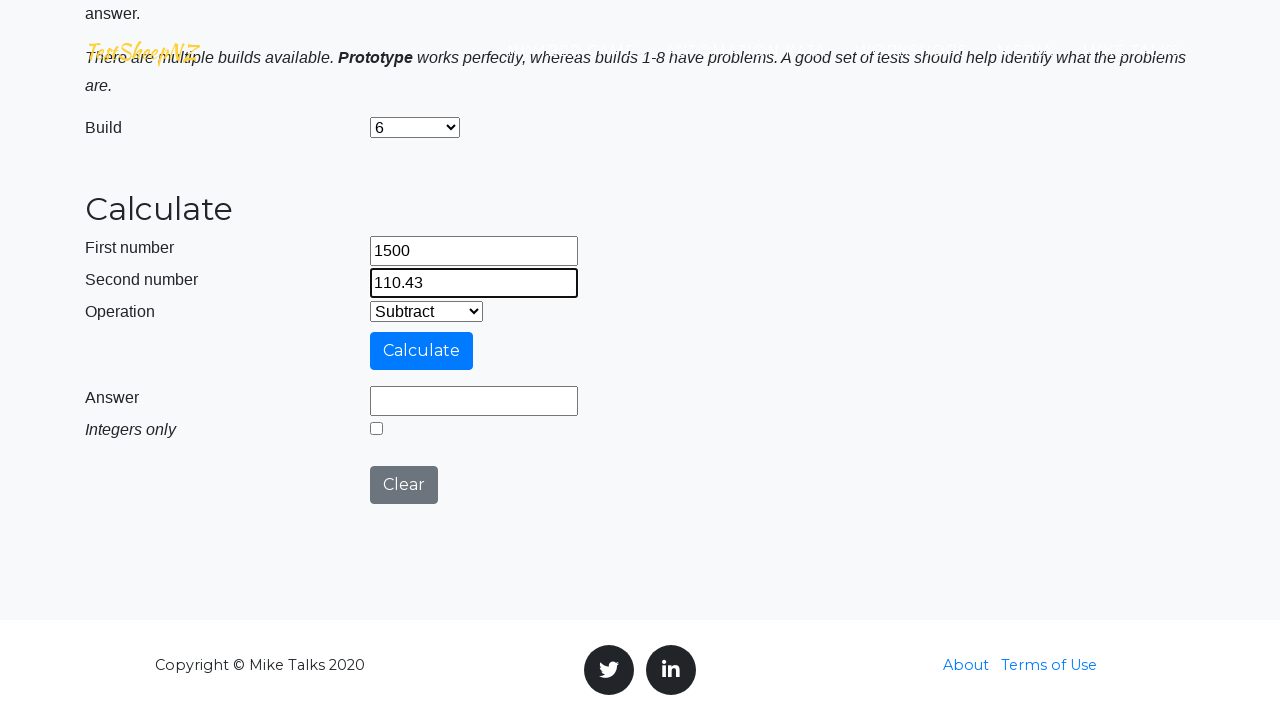

Clicked calculate button to perform subtraction at (422, 351) on #calculateButton
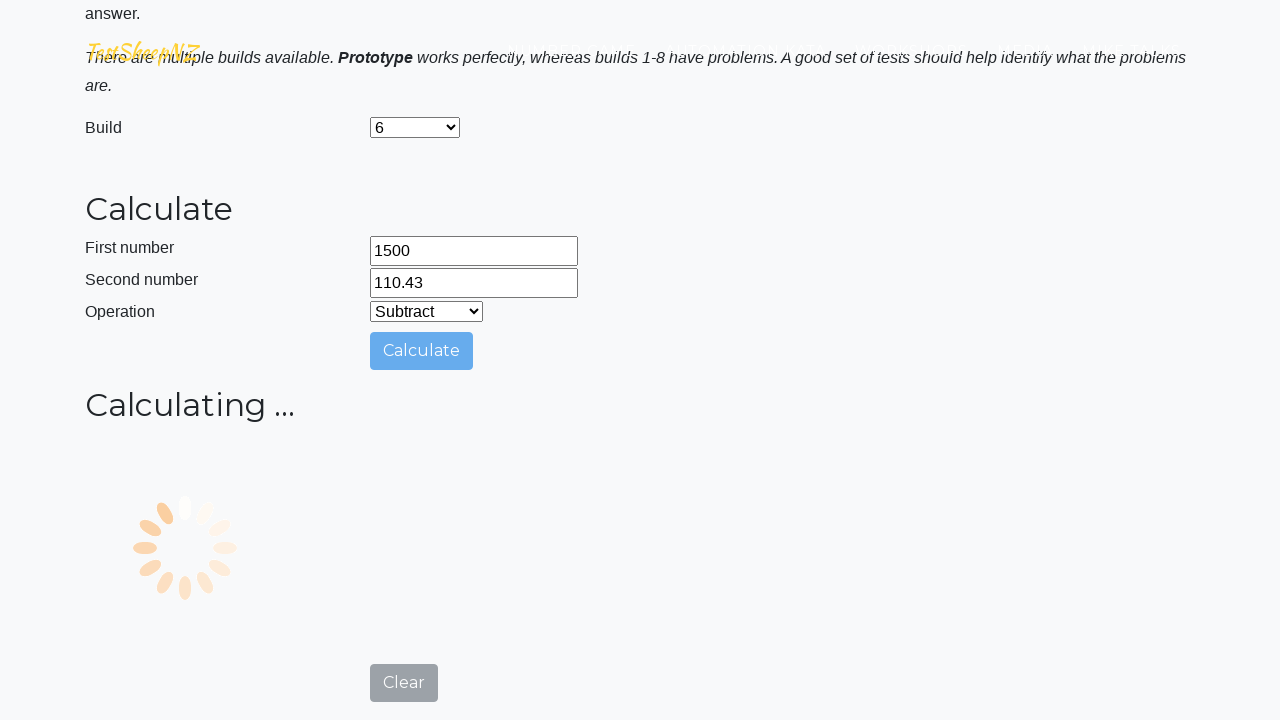

Result field loaded with subtraction result
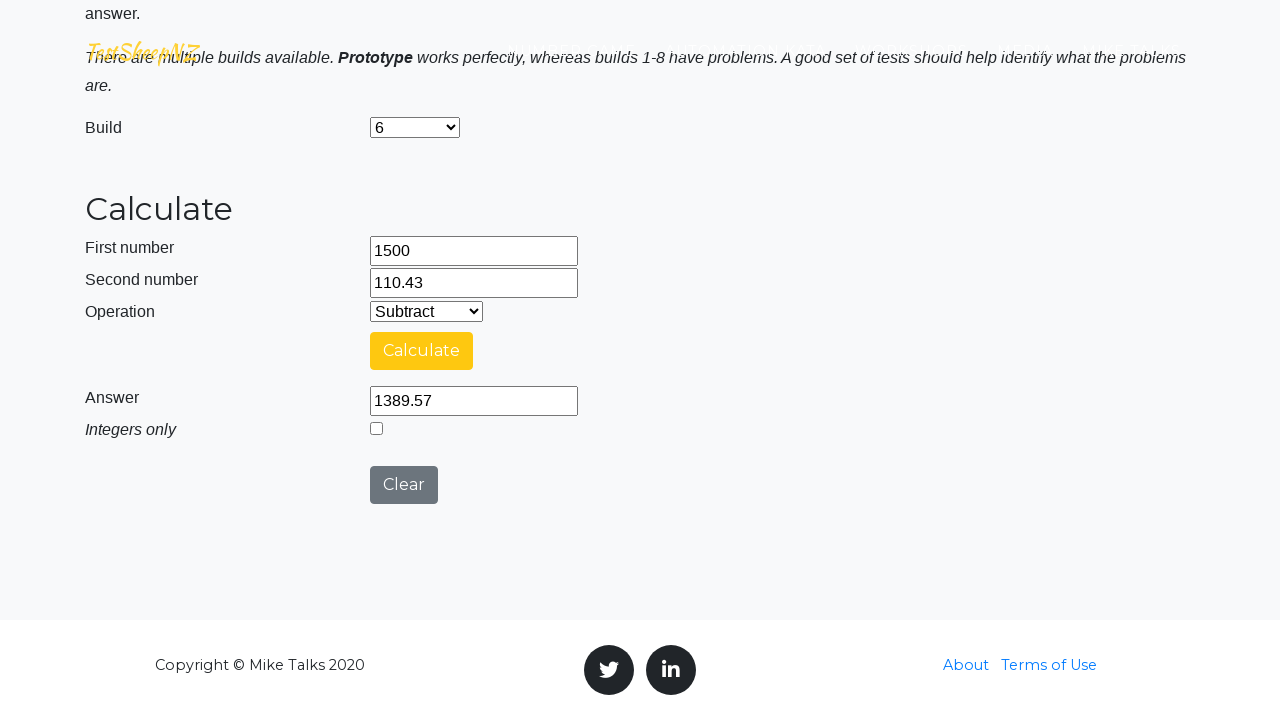

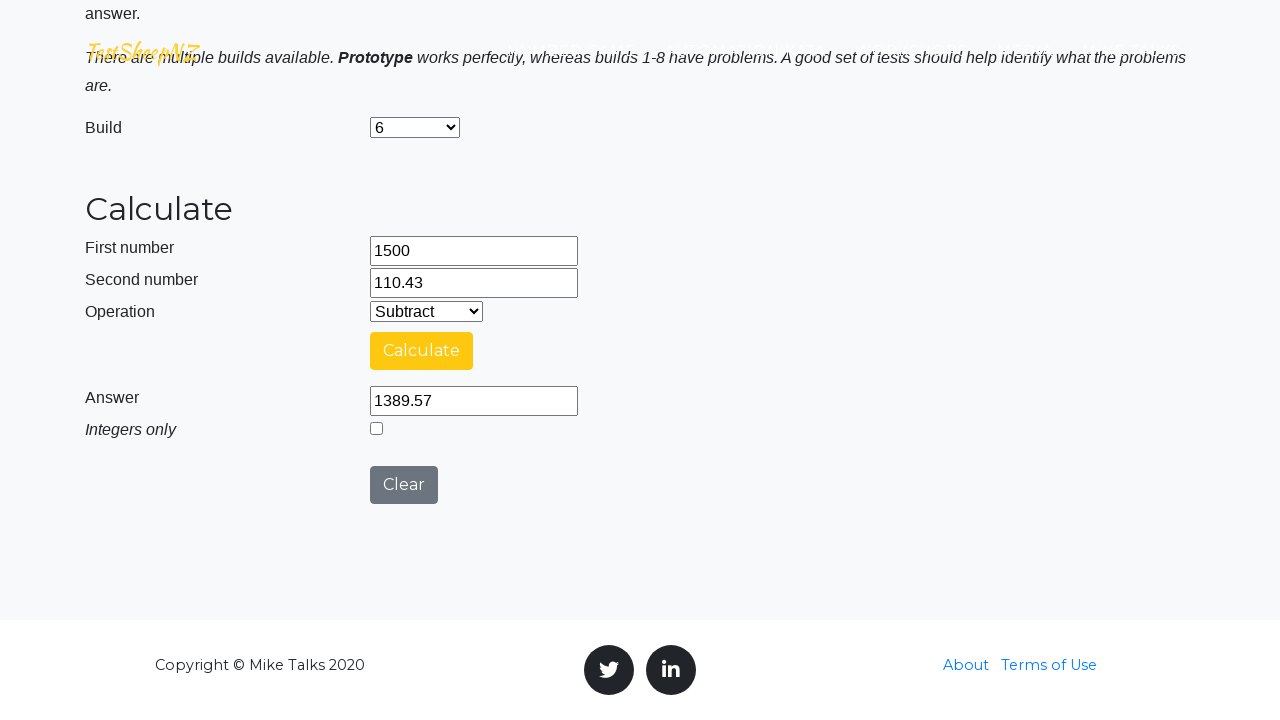